Tests nested iframe navigation by switching between parent and child frames, reading text content, and filling an input field within nested iframes

Starting URL: https://demo.automationtesting.in/Frames.html

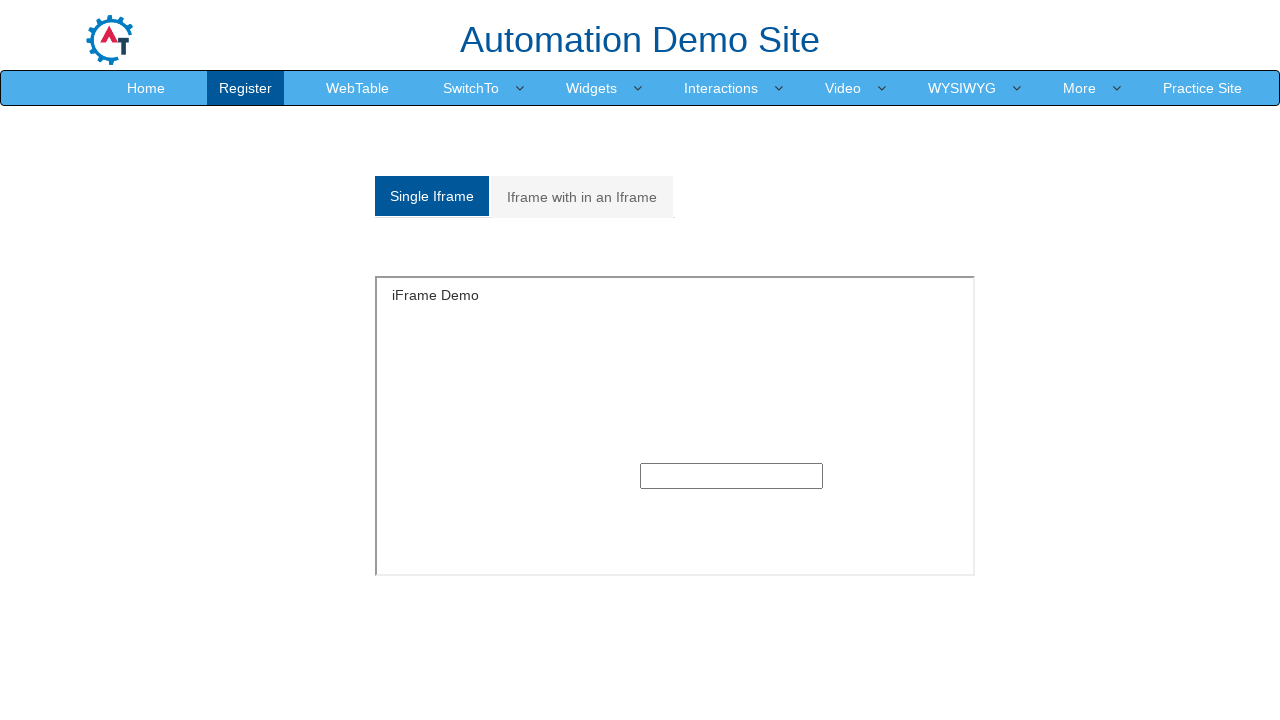

Clicked on 'Iframe with in an Iframe' tab at (582, 197) on text=Iframe with in an Iframe
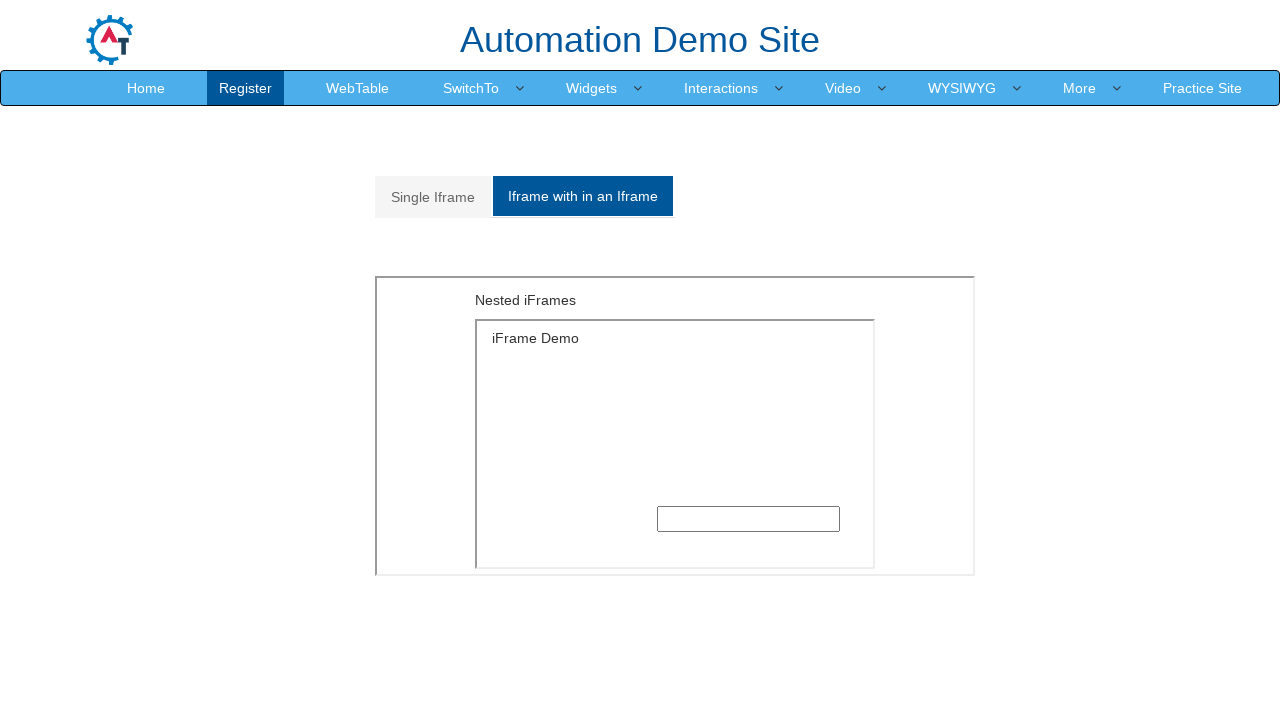

Located first iframe with src='MultipleFrames.html'
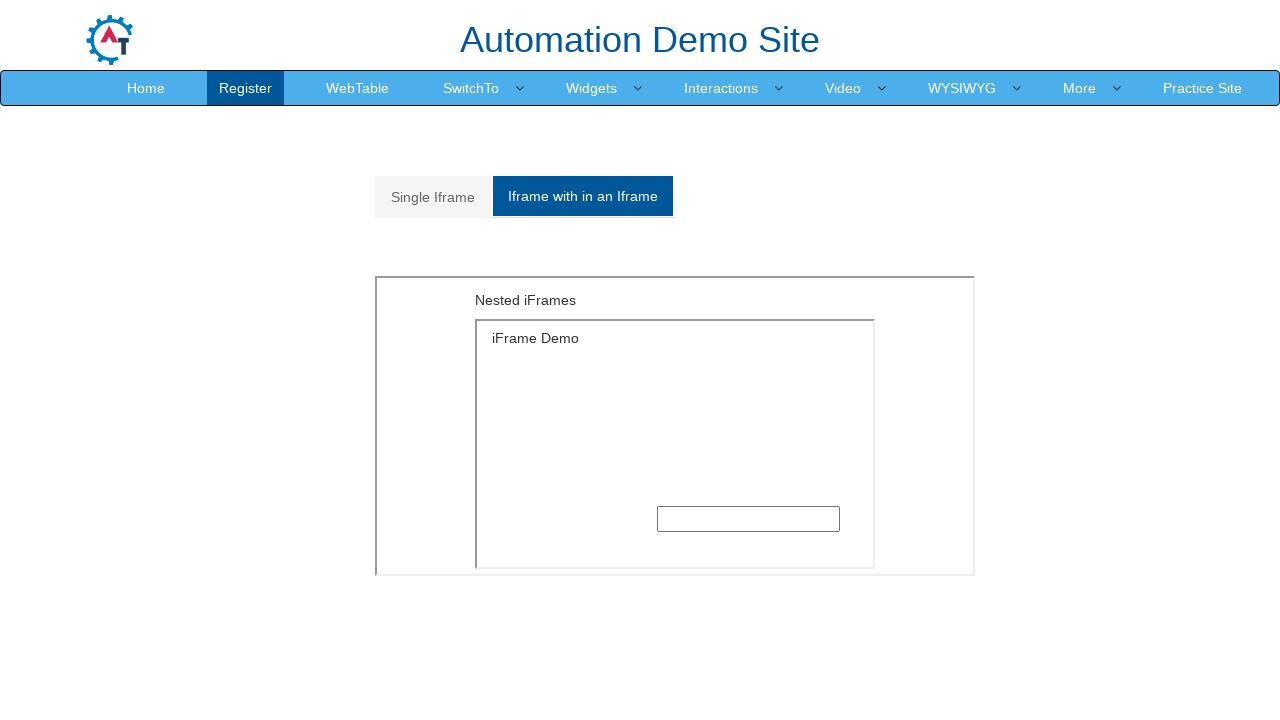

Retrieved text content from first iframe container
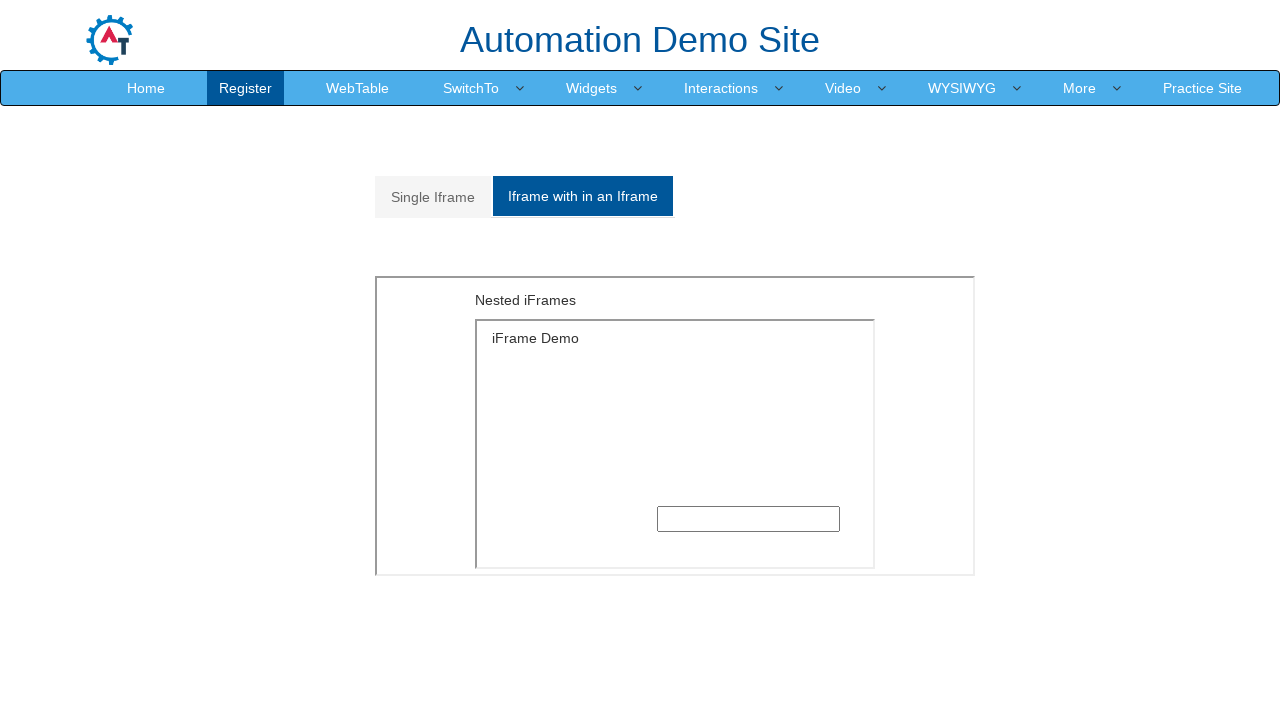

Located nested second iframe with src='SingleFrame.html' within first iframe
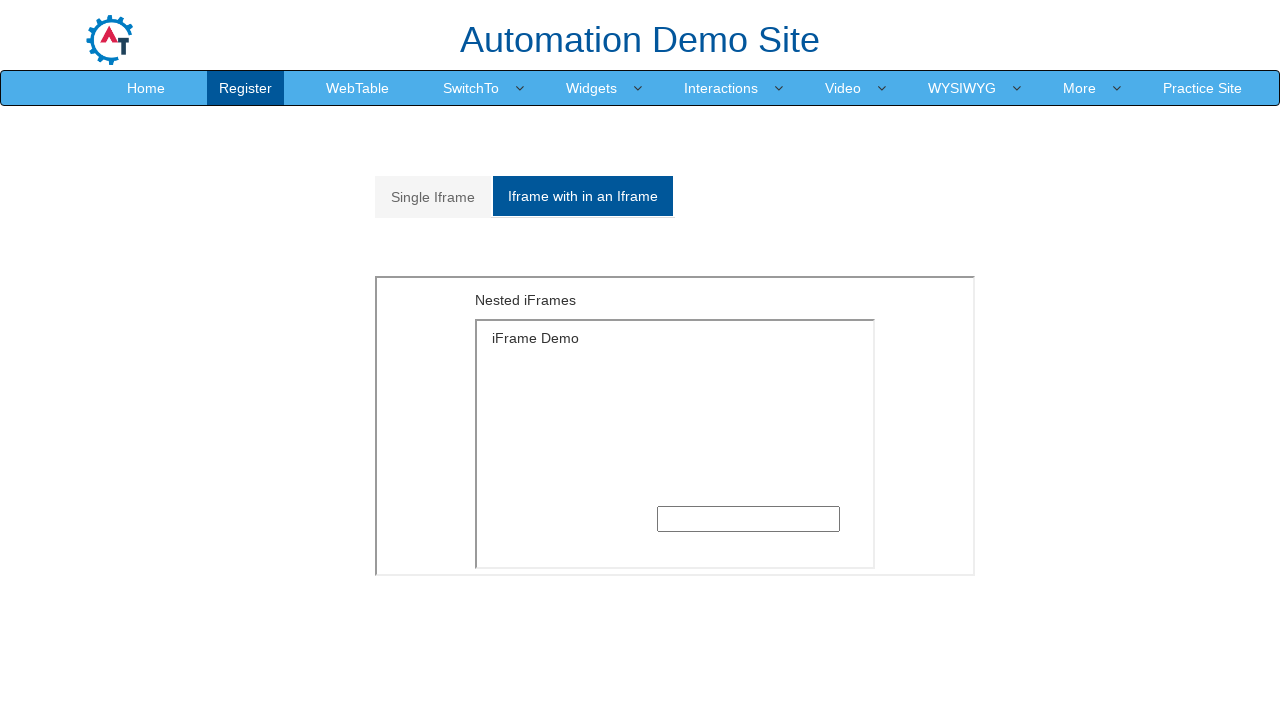

Retrieved text content from nested iframe container
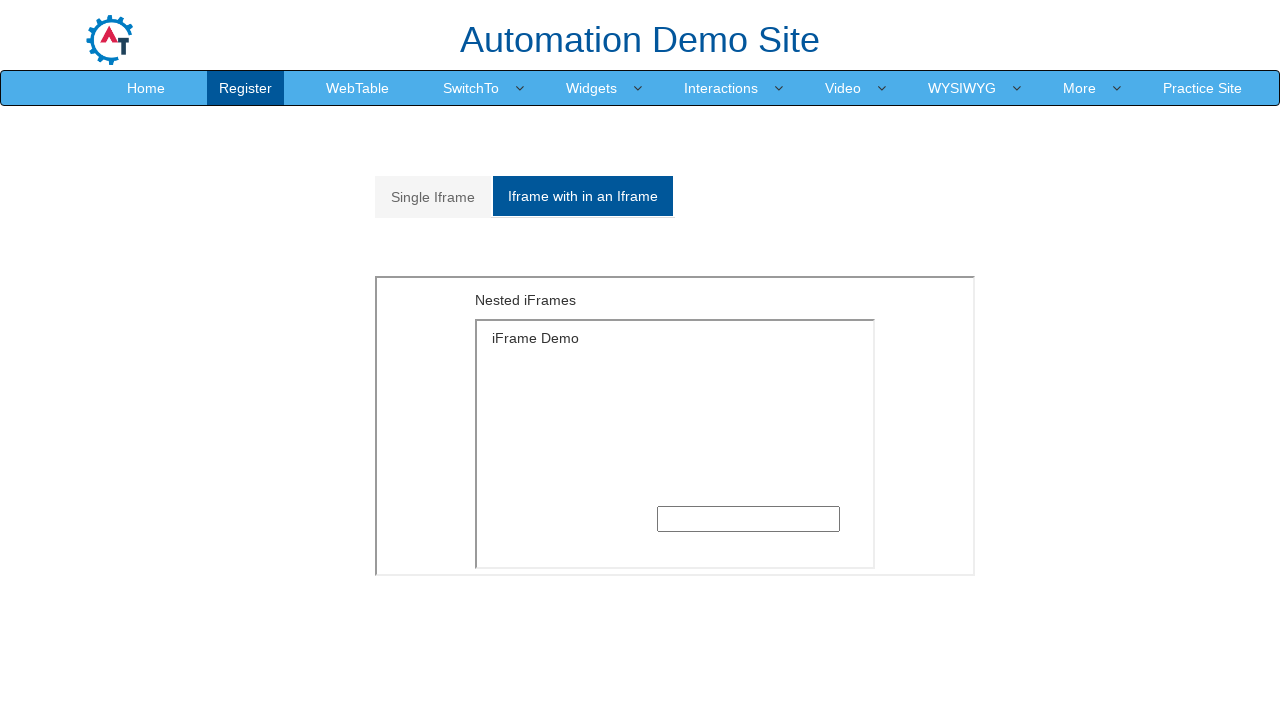

Filled text input field in nested iframe with 'Amrita' on iframe[src='MultipleFrames.html'] >> internal:control=enter-frame >> iframe[src=
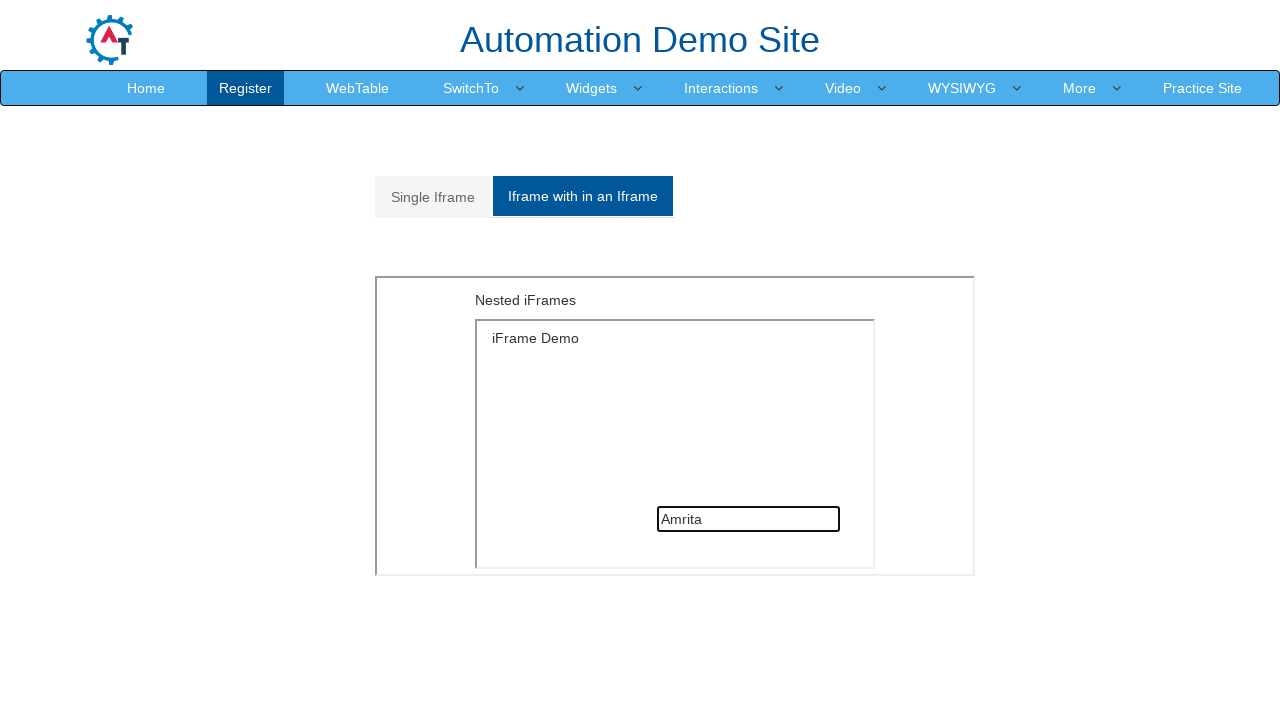

Retrieved text content again from first iframe container
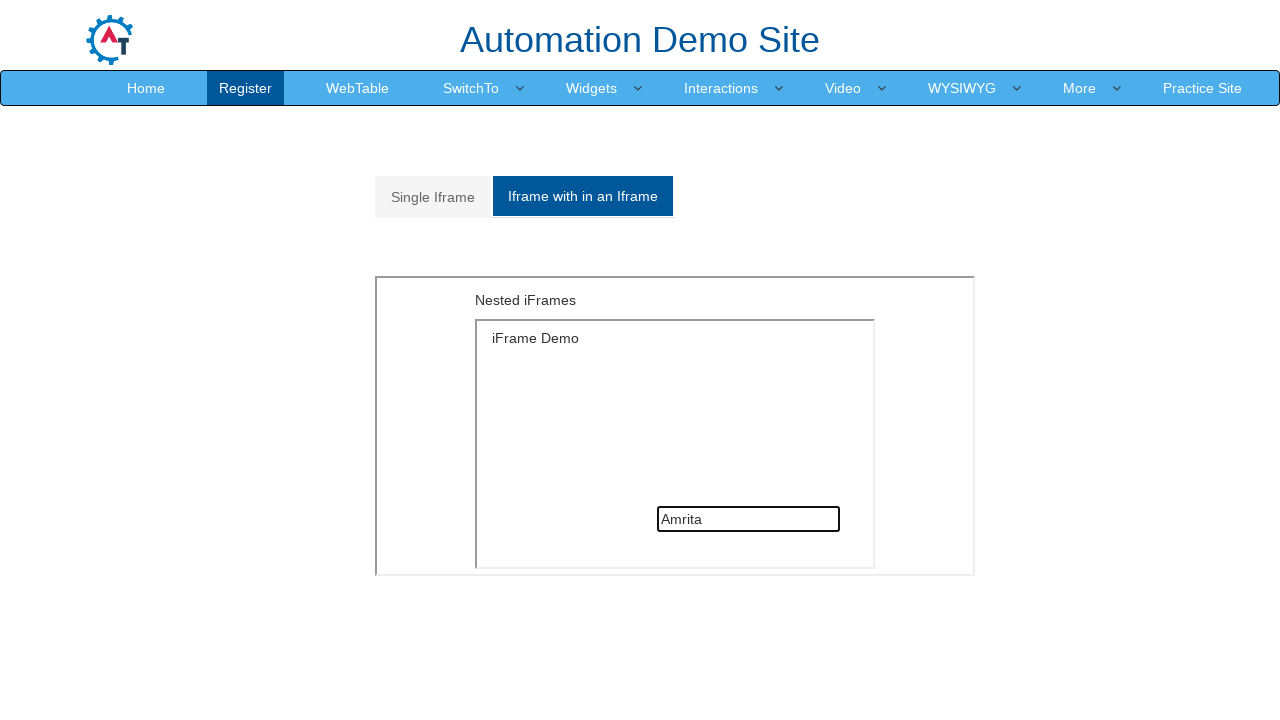

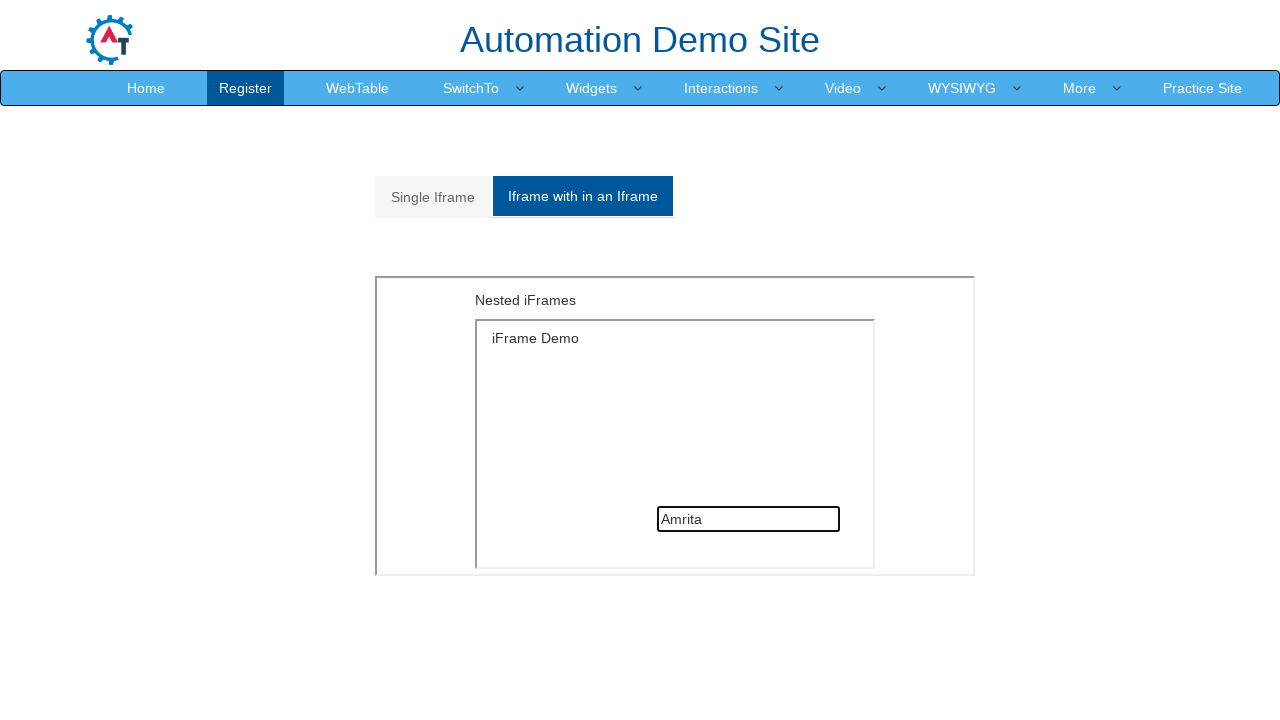